Tests browser window handling by clicking the "New Window" button three times to open multiple browser windows, demonstrating multi-window automation.

Starting URL: https://demoqa.com/browser-windows

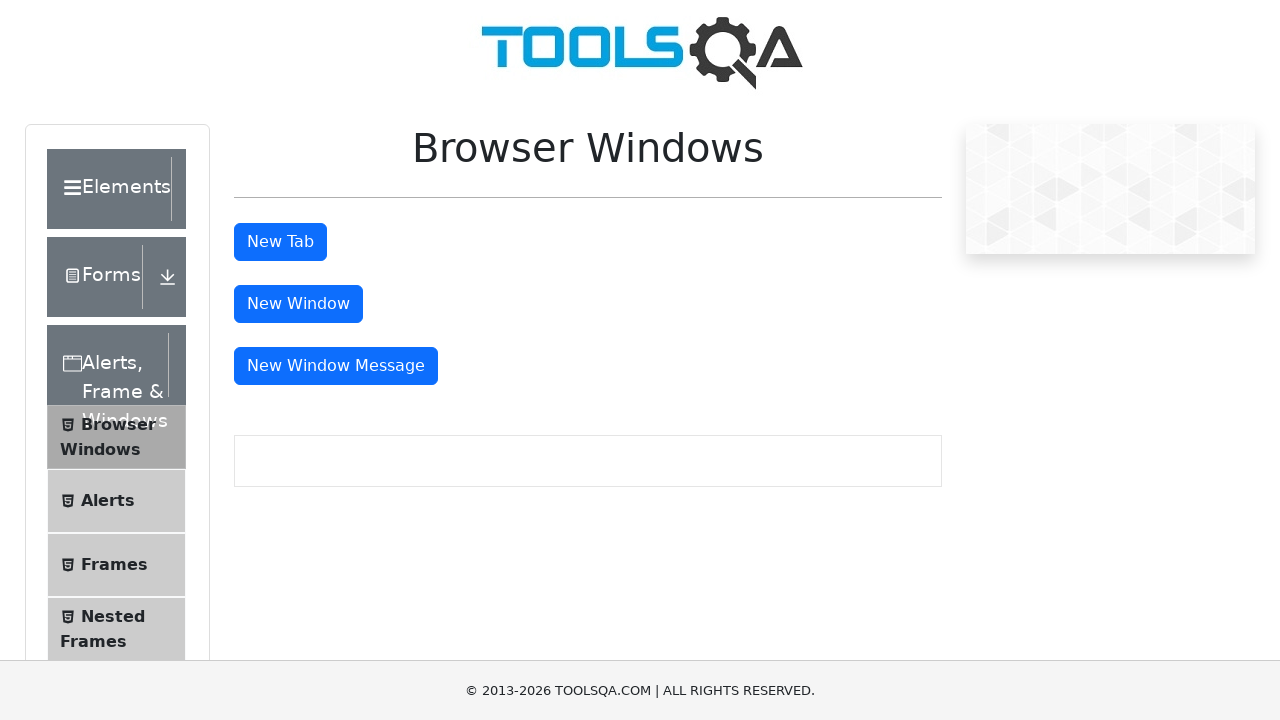

Clicked 'New Window' button - first window at (298, 304) on #windowButton
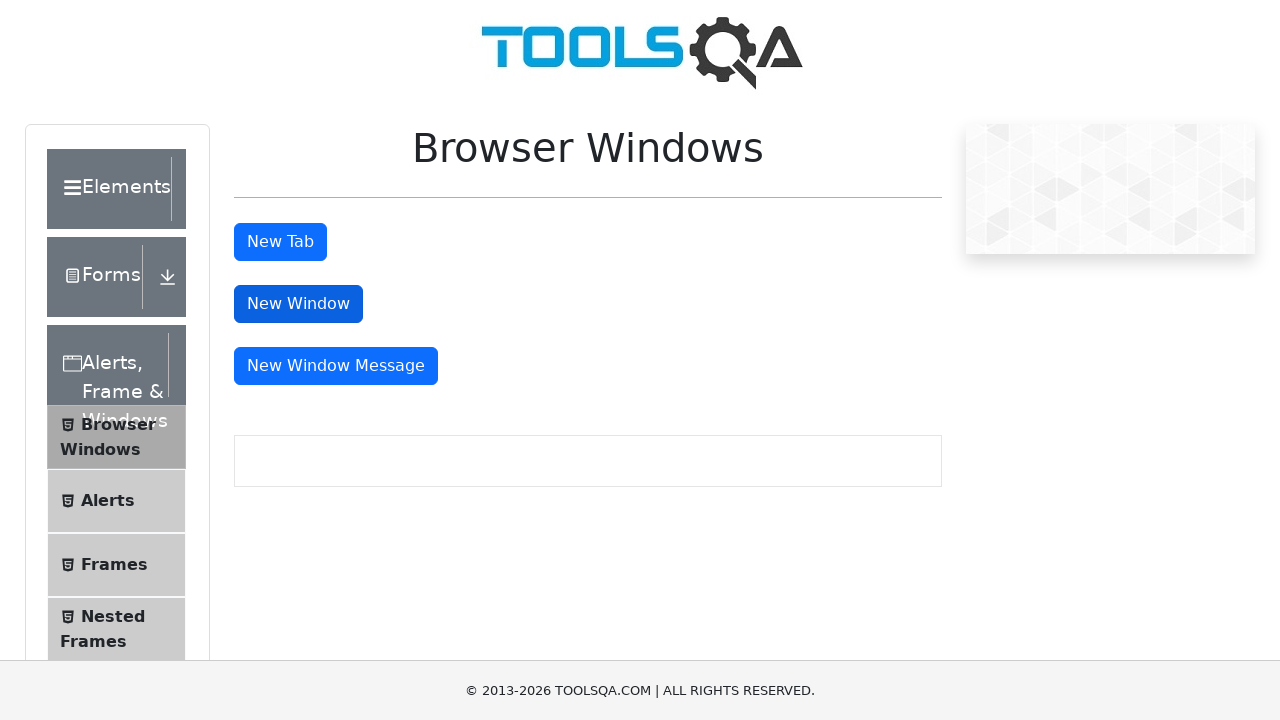

Clicked 'New Window' button - second window at (298, 304) on #windowButton
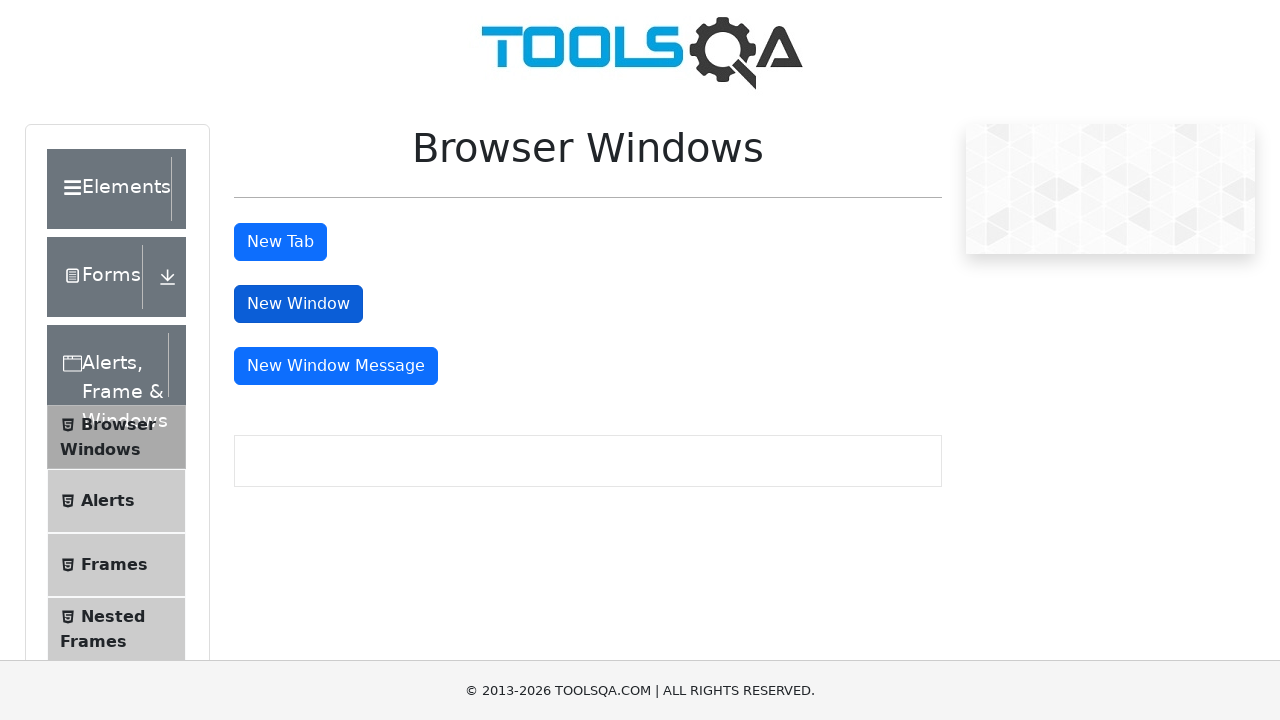

Clicked 'New Window' button - third window at (298, 304) on #windowButton
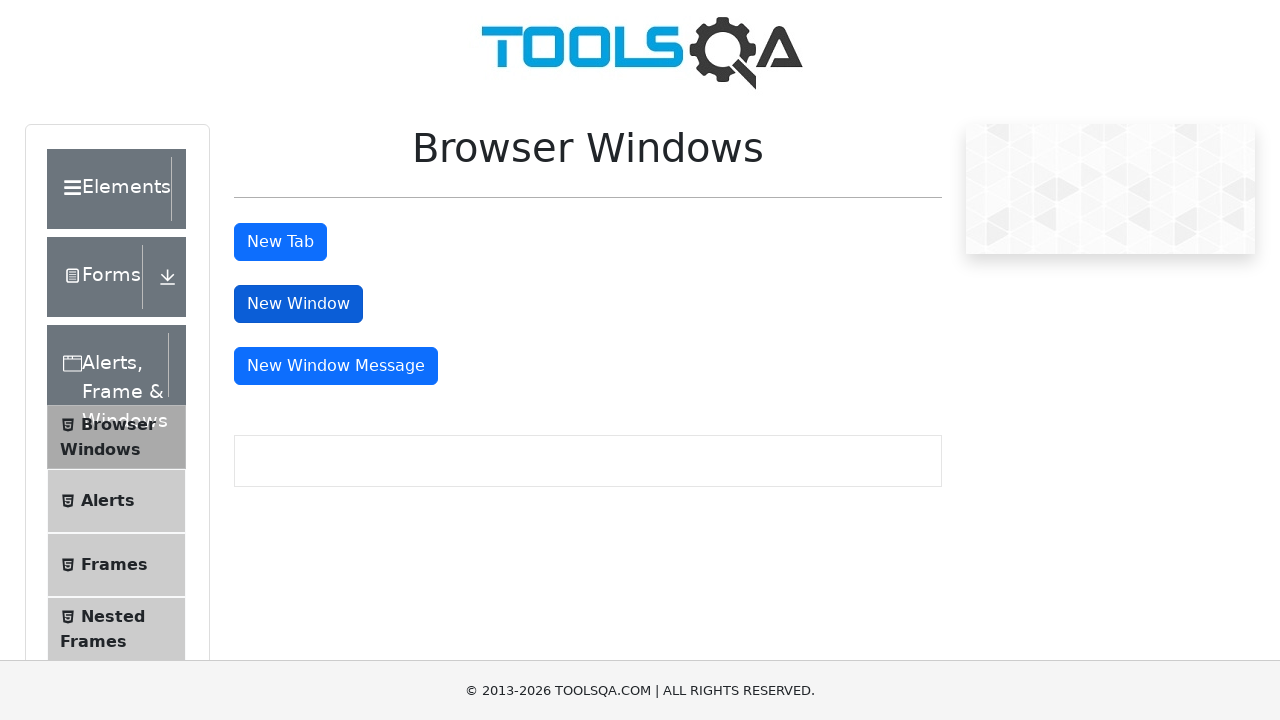

Waited for windows to open
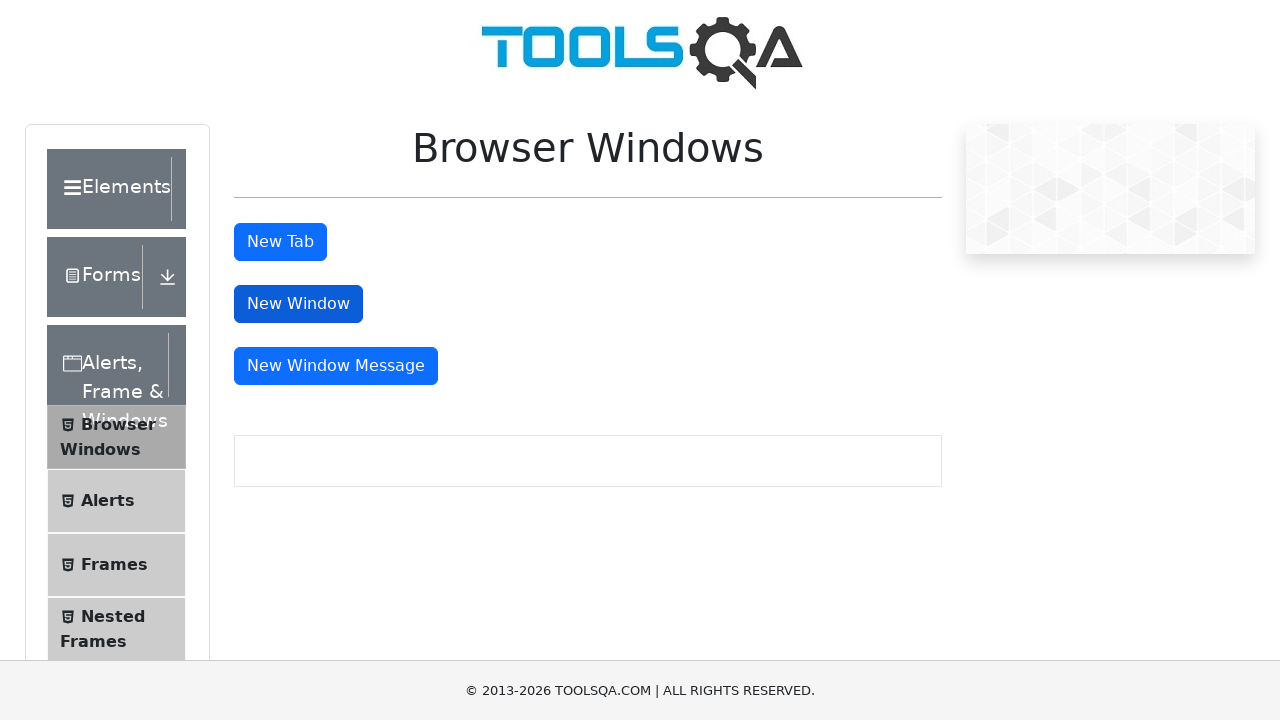

Retrieved all open pages/windows - total count: 4
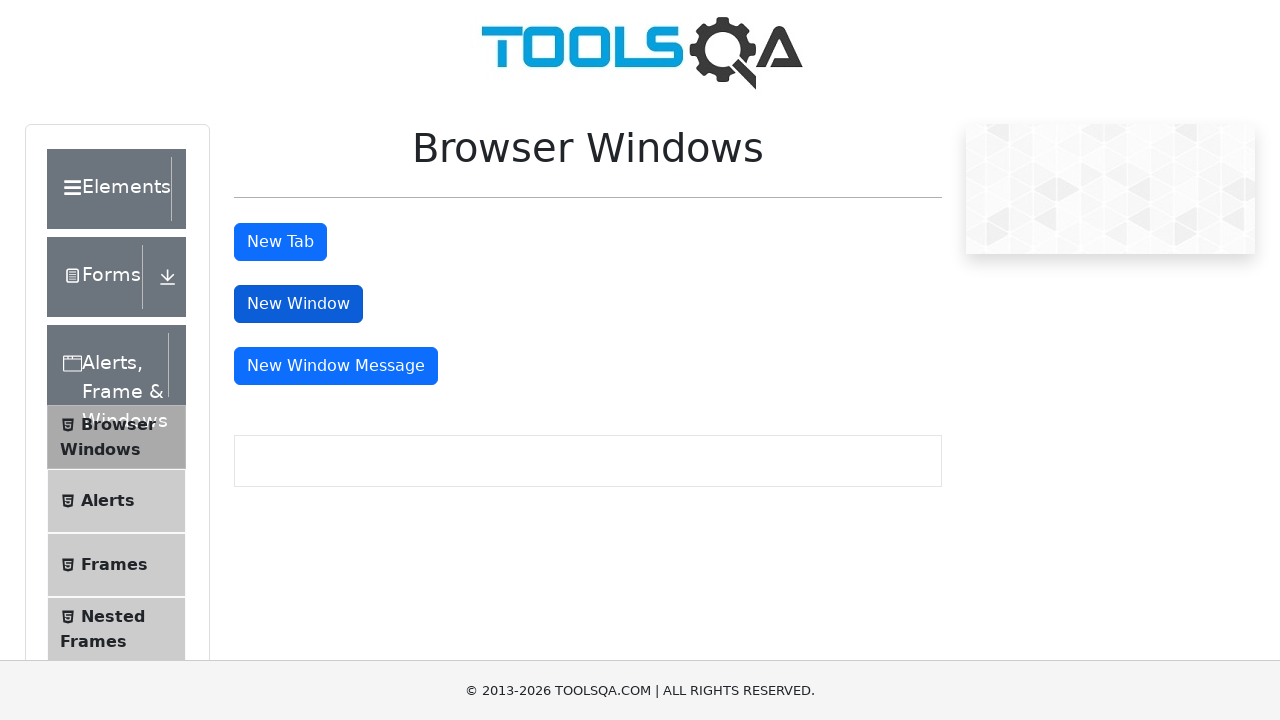

Processed window 0 with URL: https://demoqa.com/browser-windows
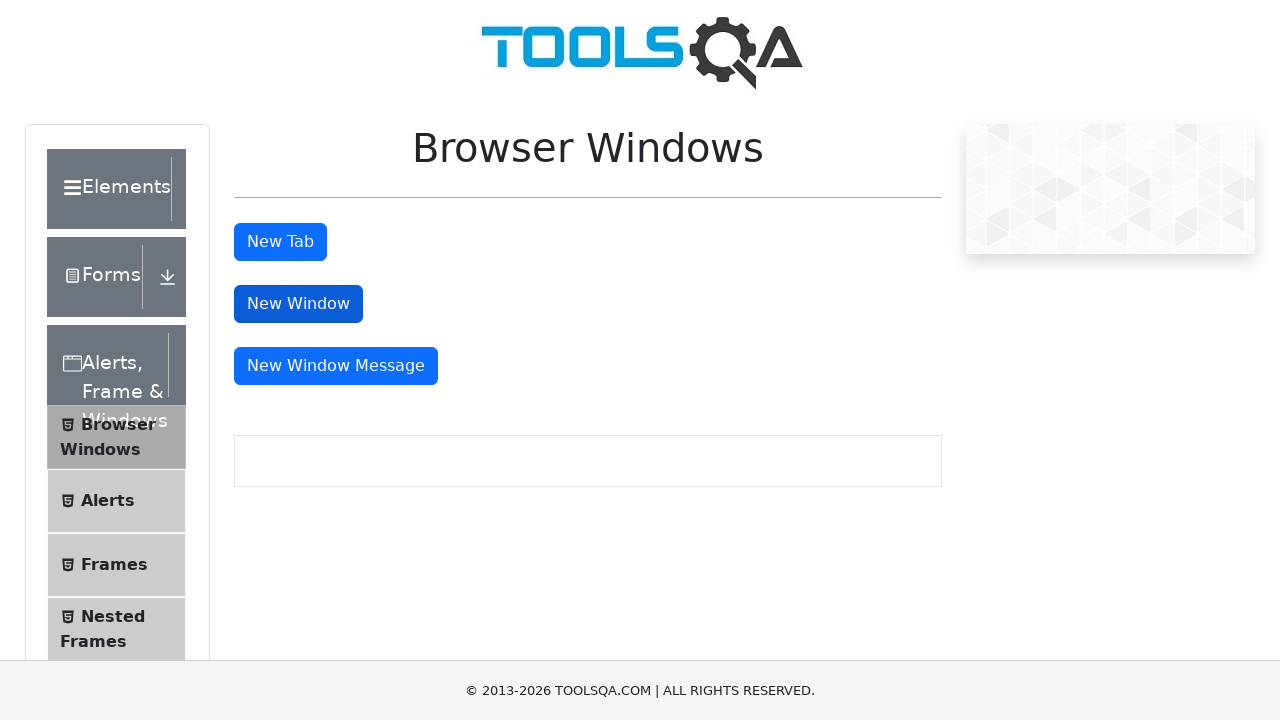

Processed window 1 with URL: https://demoqa.com/sample
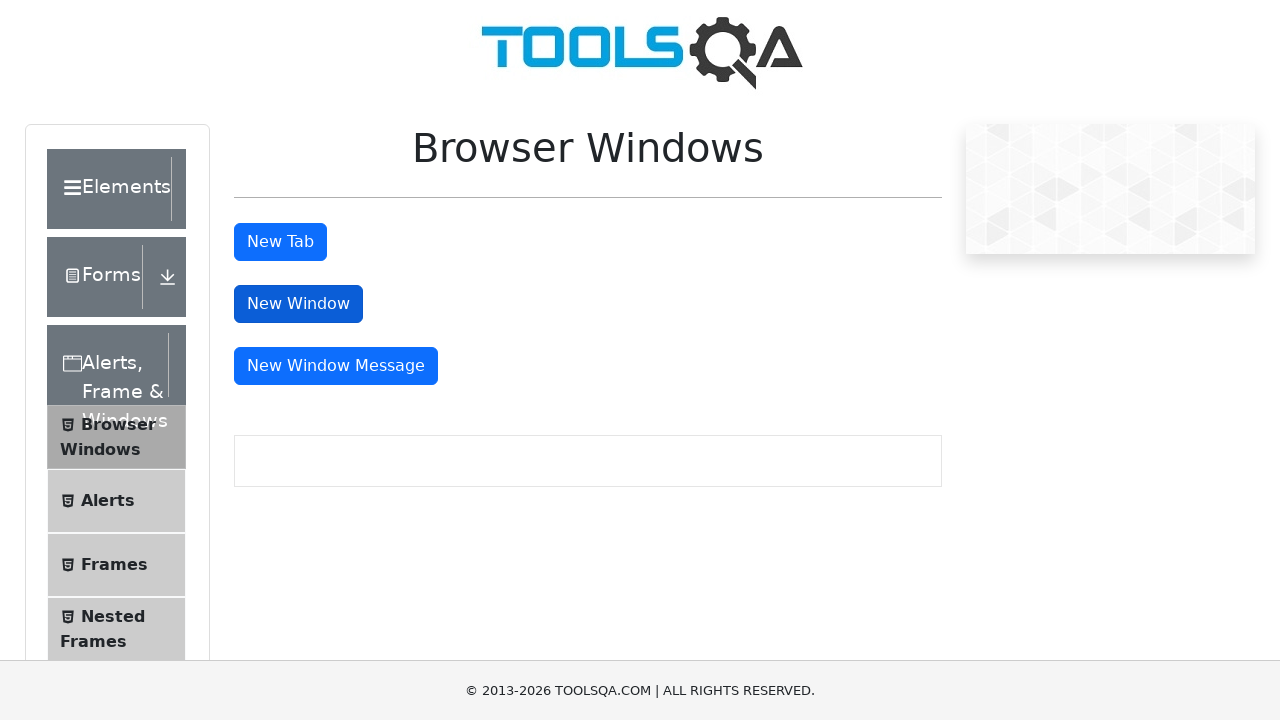

Processed window 2 with URL: https://demoqa.com/sample
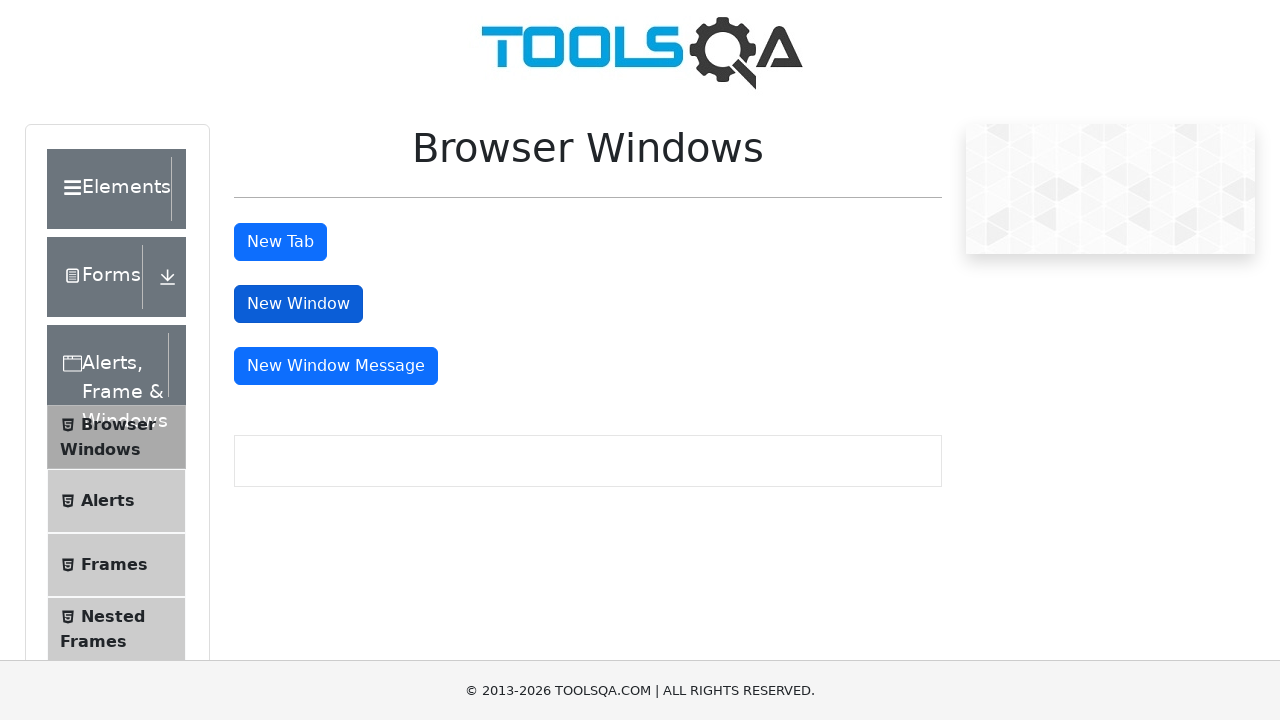

Processed window 3 with URL: https://demoqa.com/sample
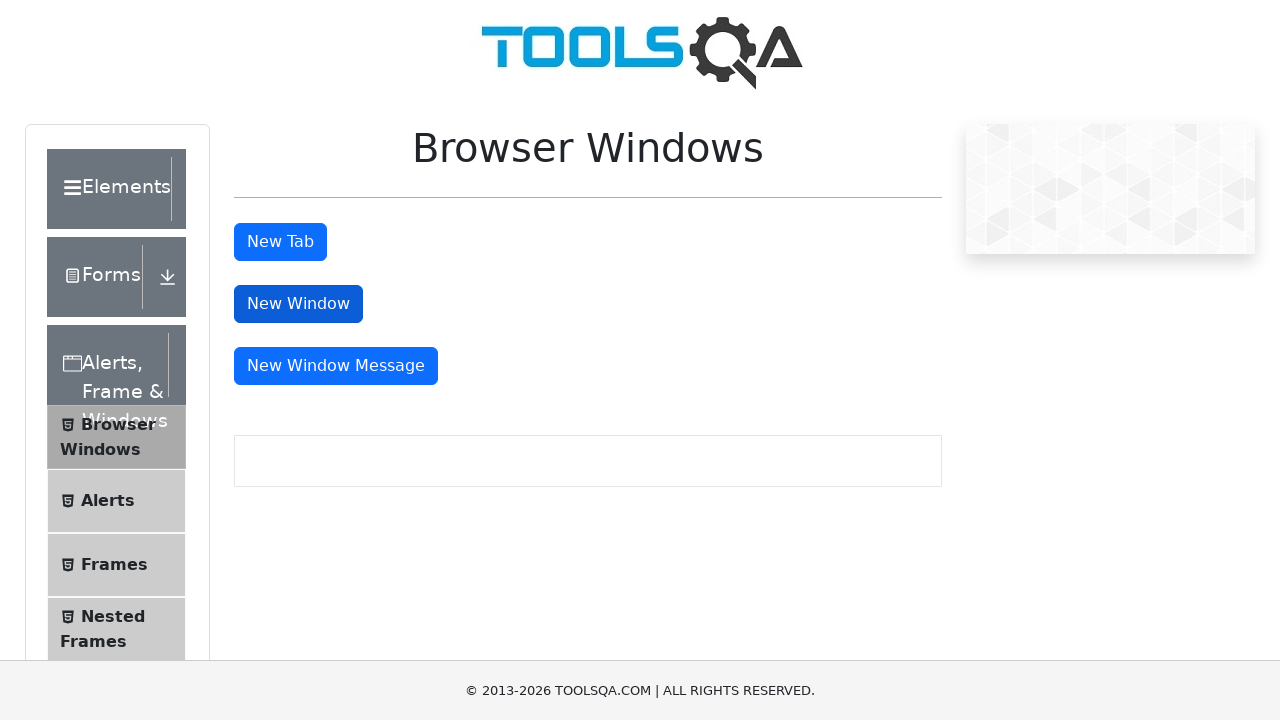

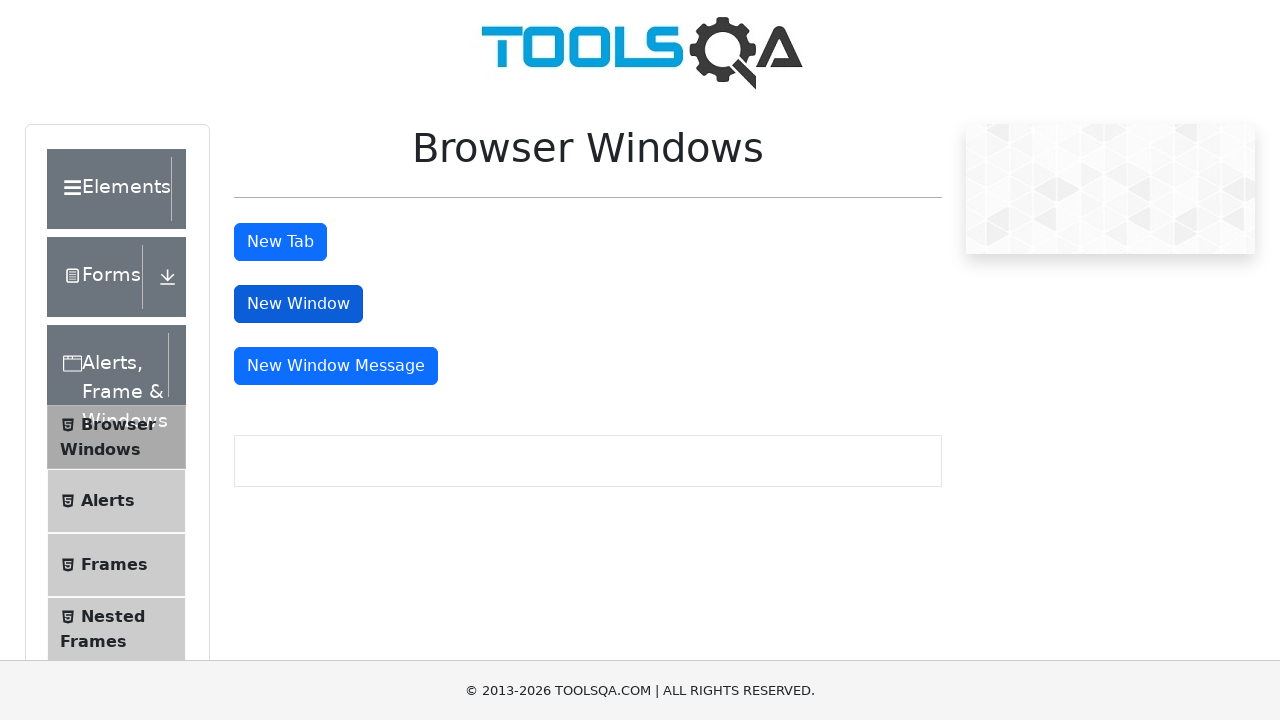